Tests JavaScript prompt alert by clicking the prompt button, entering text, accepting the alert, and verifying the entered text is displayed

Starting URL: http://practice.cydeo.com/javascript_alerts

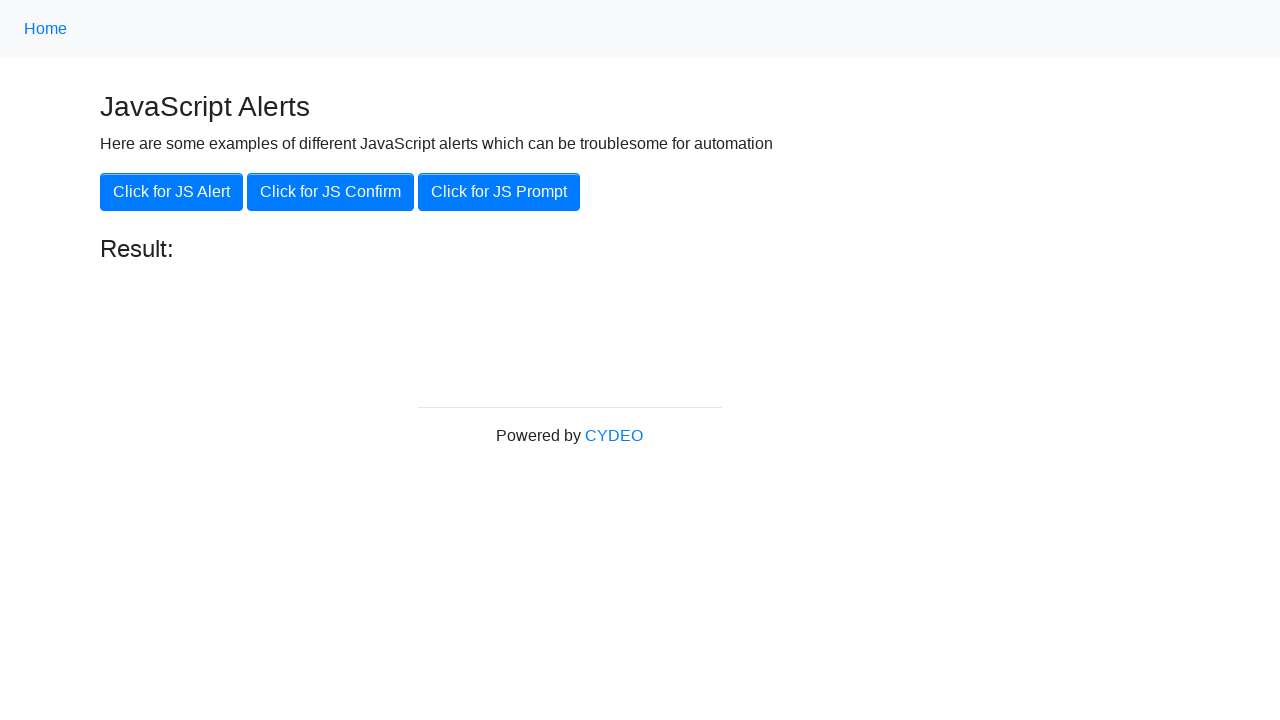

Set up dialog handler to accept prompt with text 'hello'
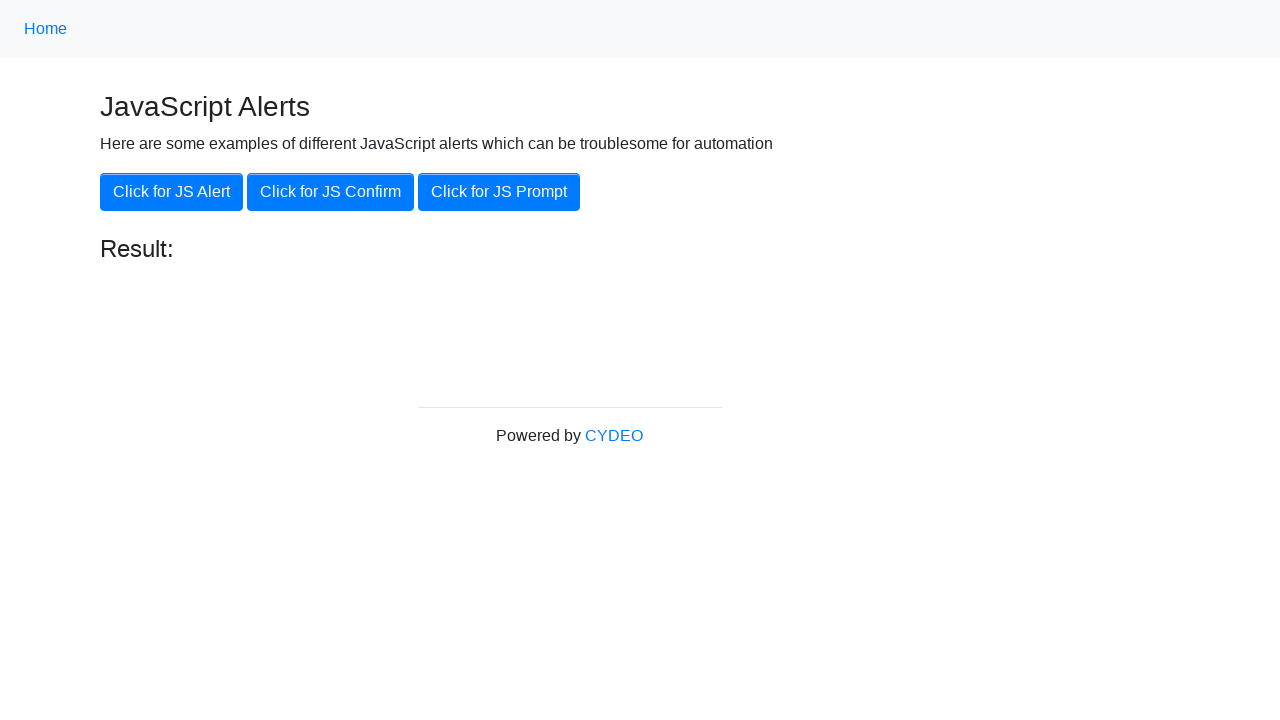

Clicked the last JS Prompt button to trigger prompt alert at (499, 192) on button:last-of-type
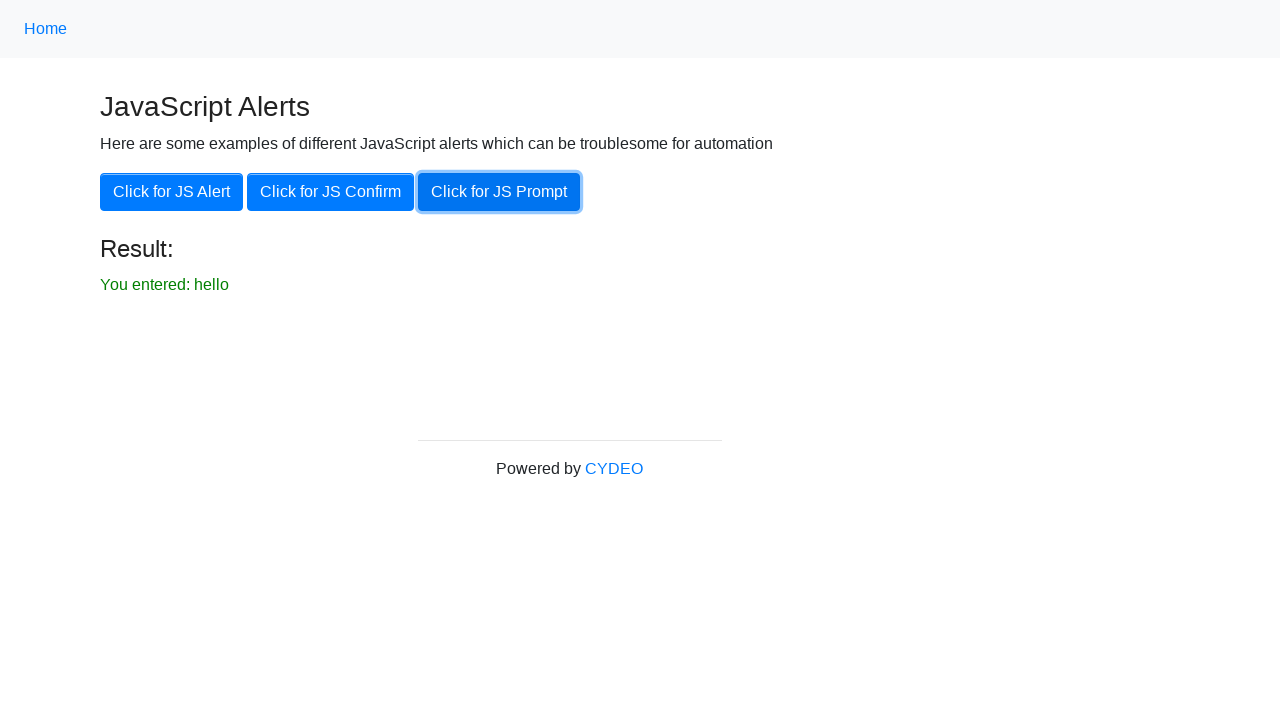

Result element loaded after prompt acceptance
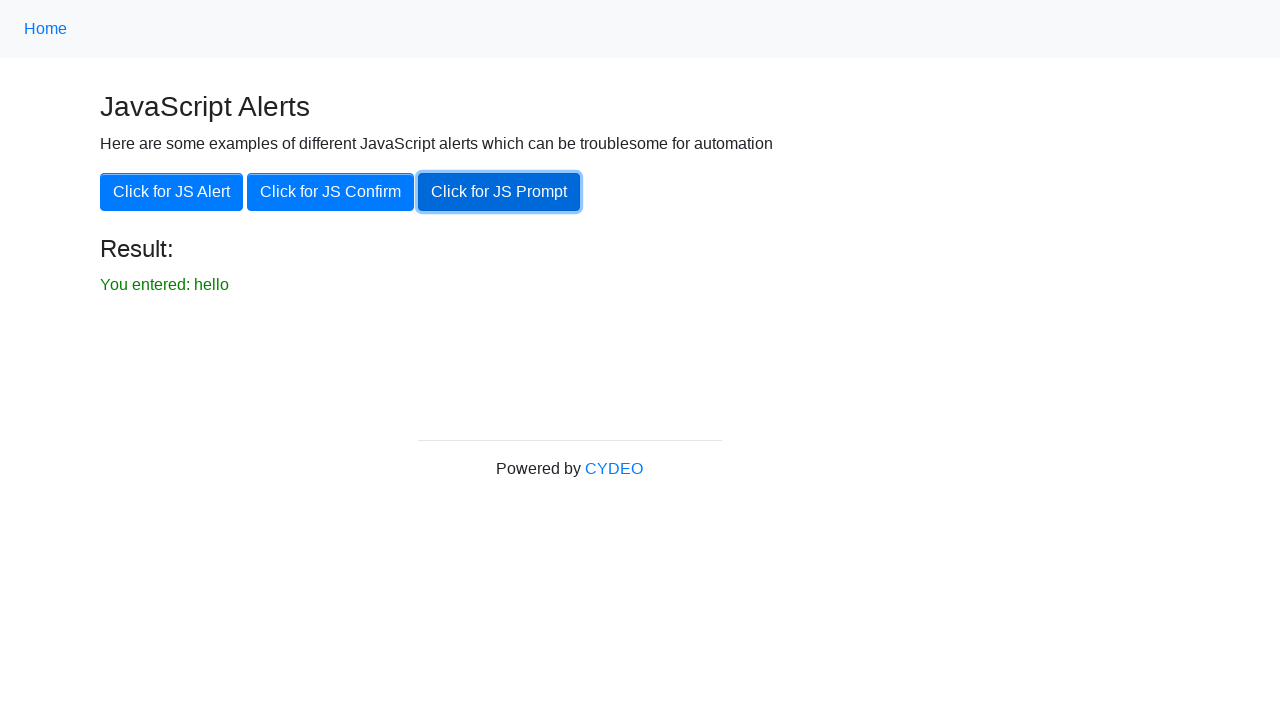

Retrieved result text from page
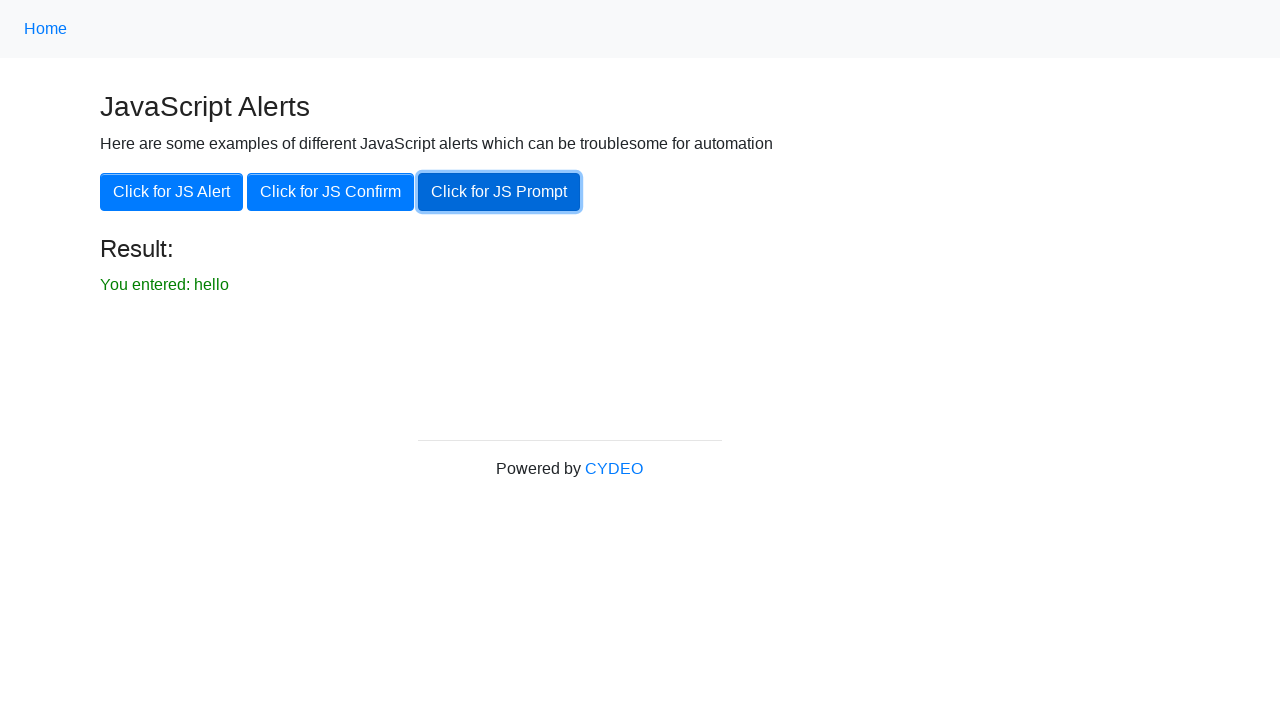

Verified that result text matches 'you entered: hello'
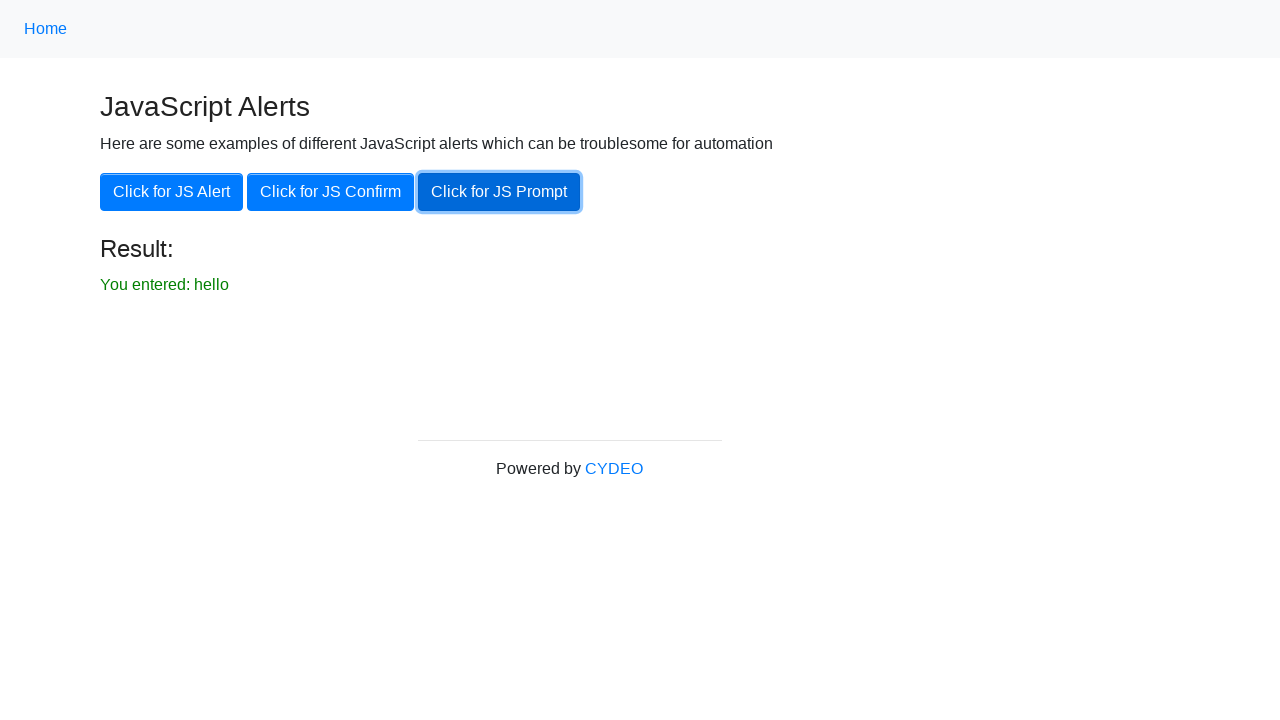

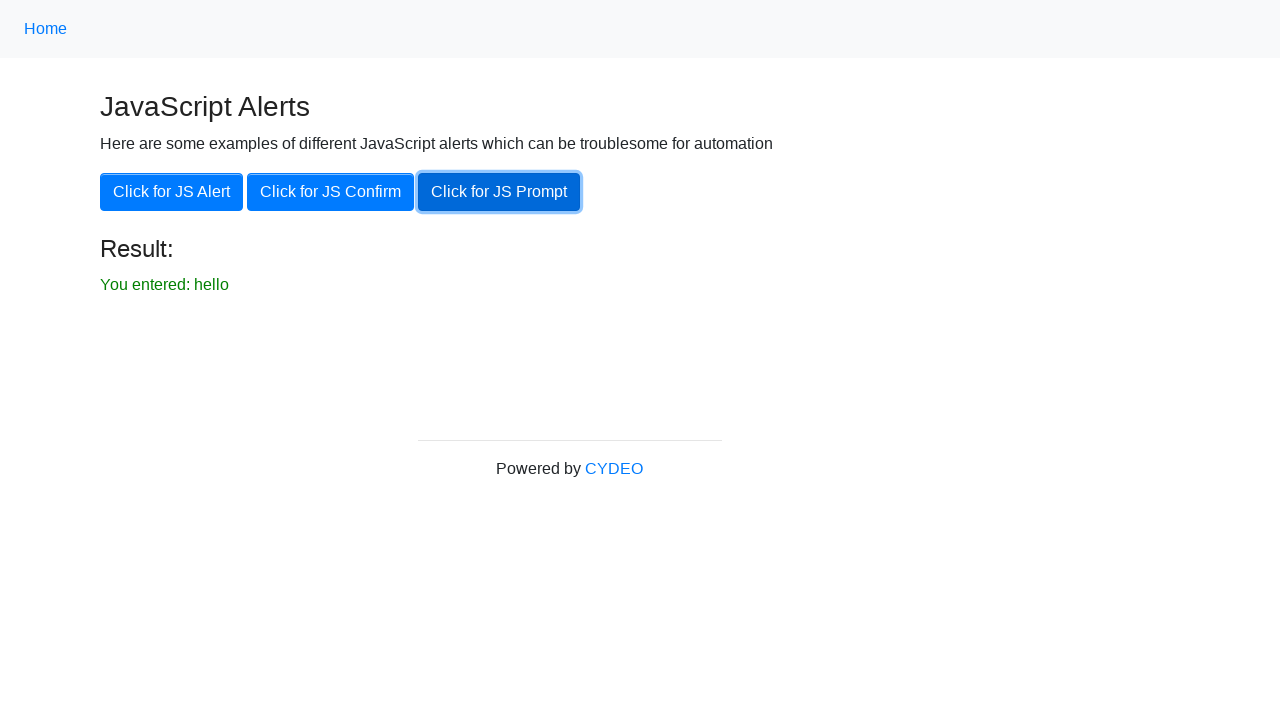